Tests marking all todo items as completed using the toggle all checkbox

Starting URL: https://demo.playwright.dev/todomvc

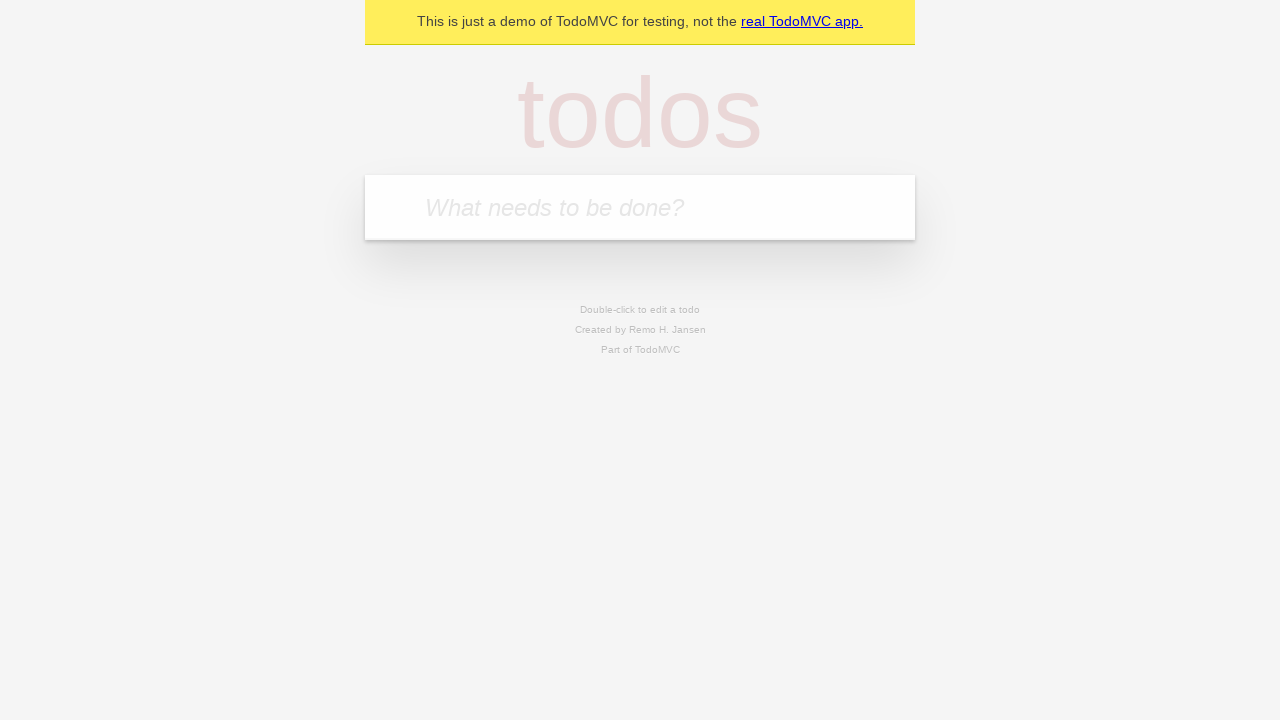

Filled todo input with 'buy some cheese' on internal:attr=[placeholder="What needs to be done?"i]
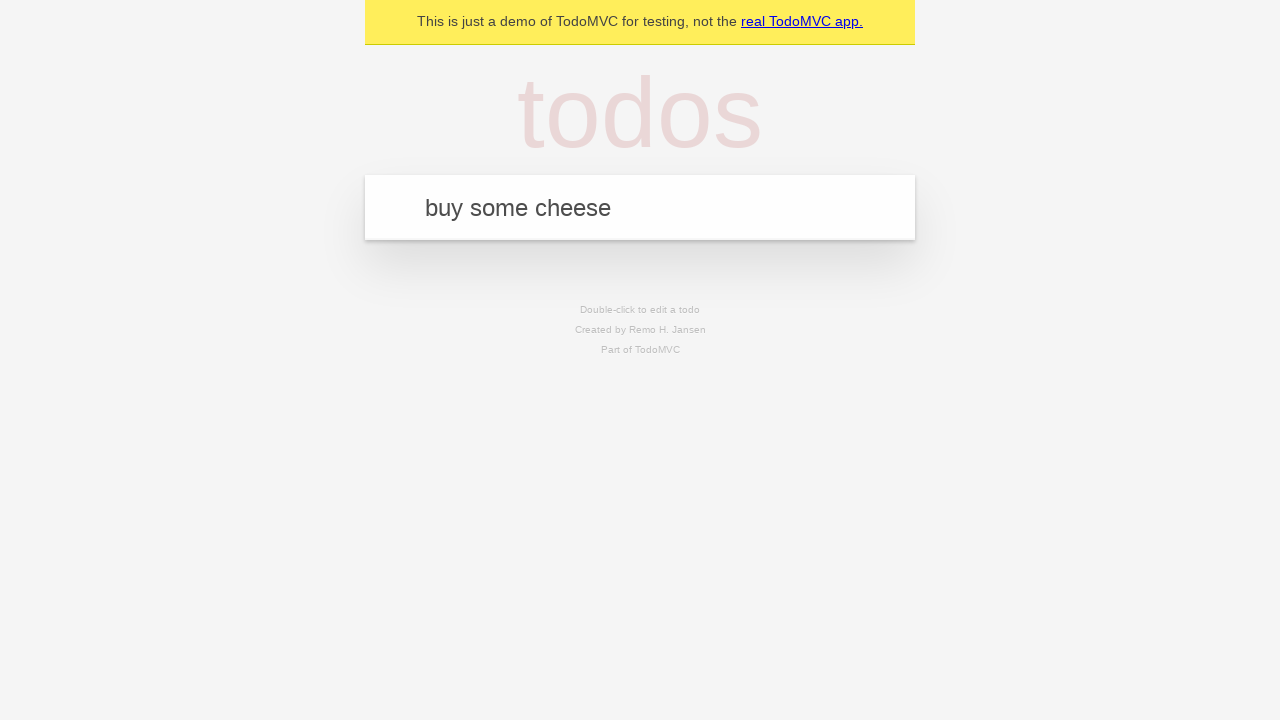

Pressed Enter to add first todo item on internal:attr=[placeholder="What needs to be done?"i]
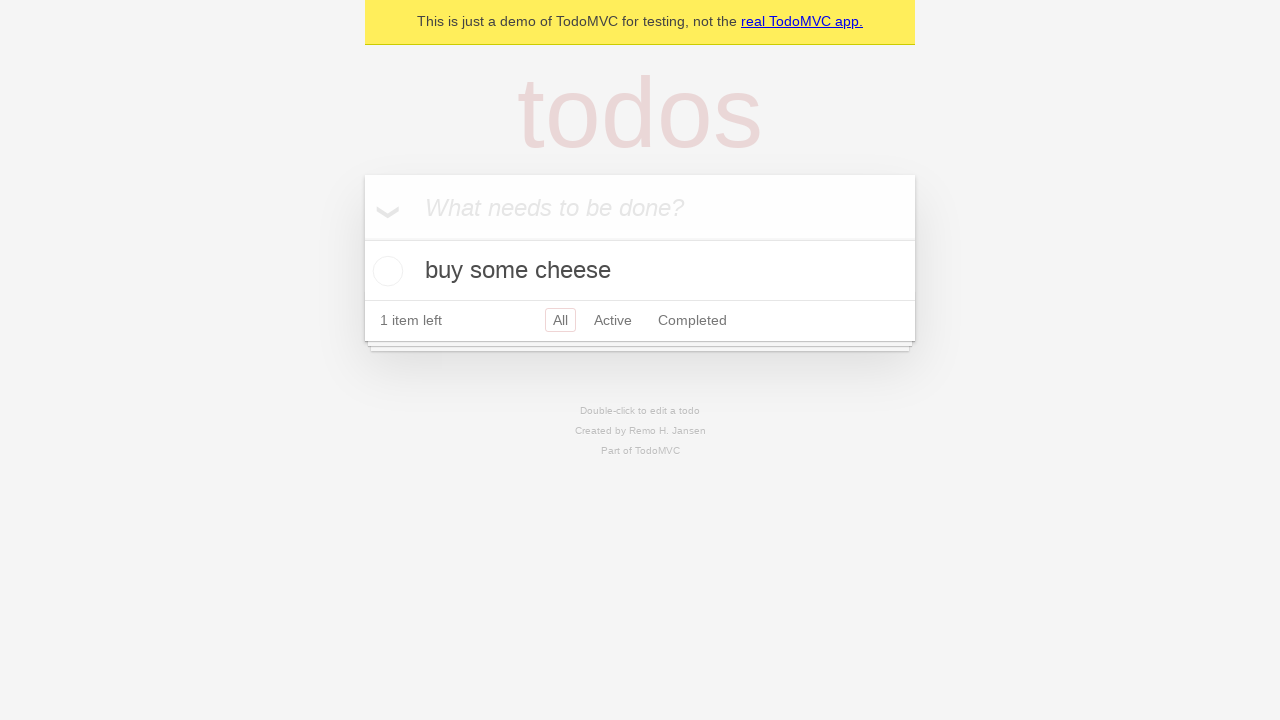

Filled todo input with 'feed the cat' on internal:attr=[placeholder="What needs to be done?"i]
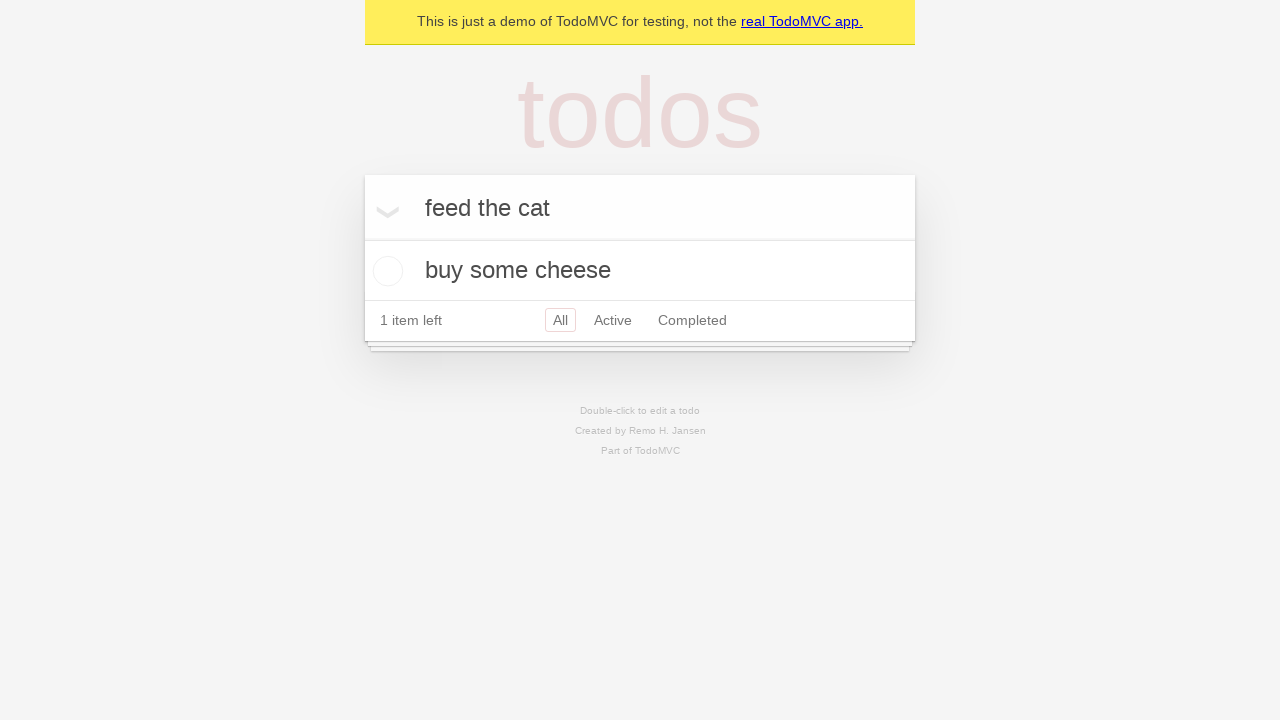

Pressed Enter to add second todo item on internal:attr=[placeholder="What needs to be done?"i]
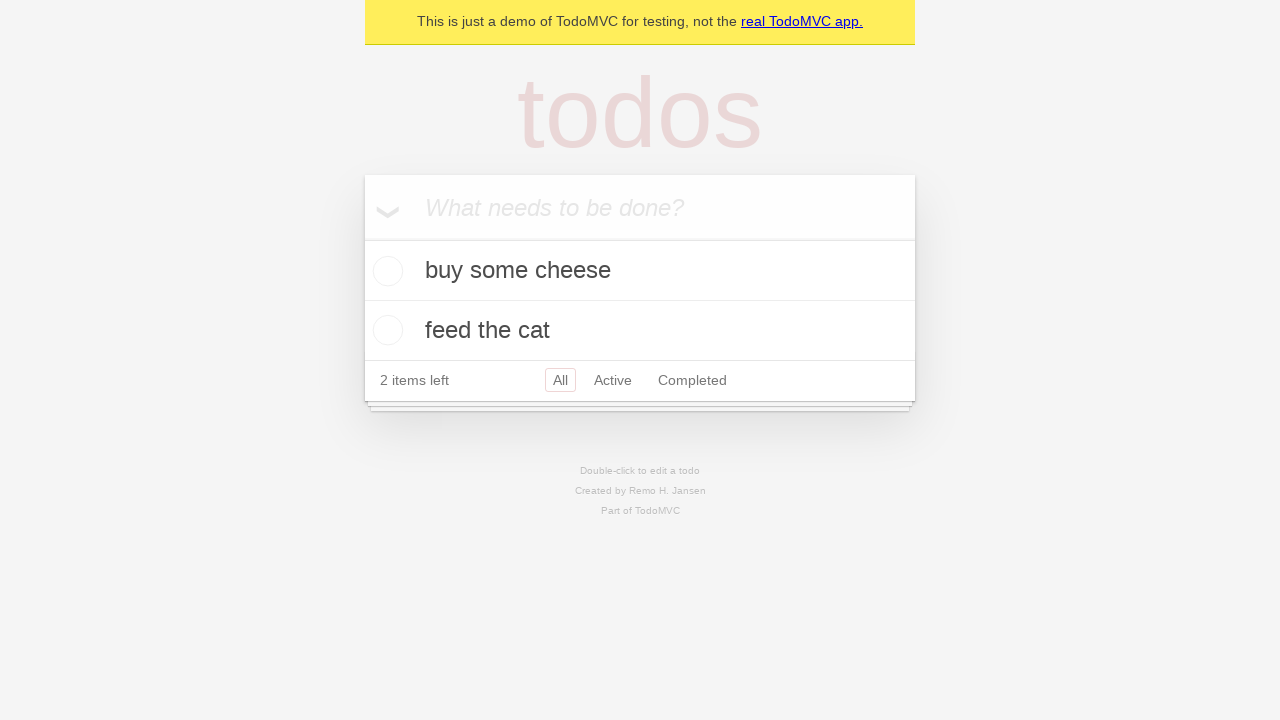

Filled todo input with 'book a doctors appointment' on internal:attr=[placeholder="What needs to be done?"i]
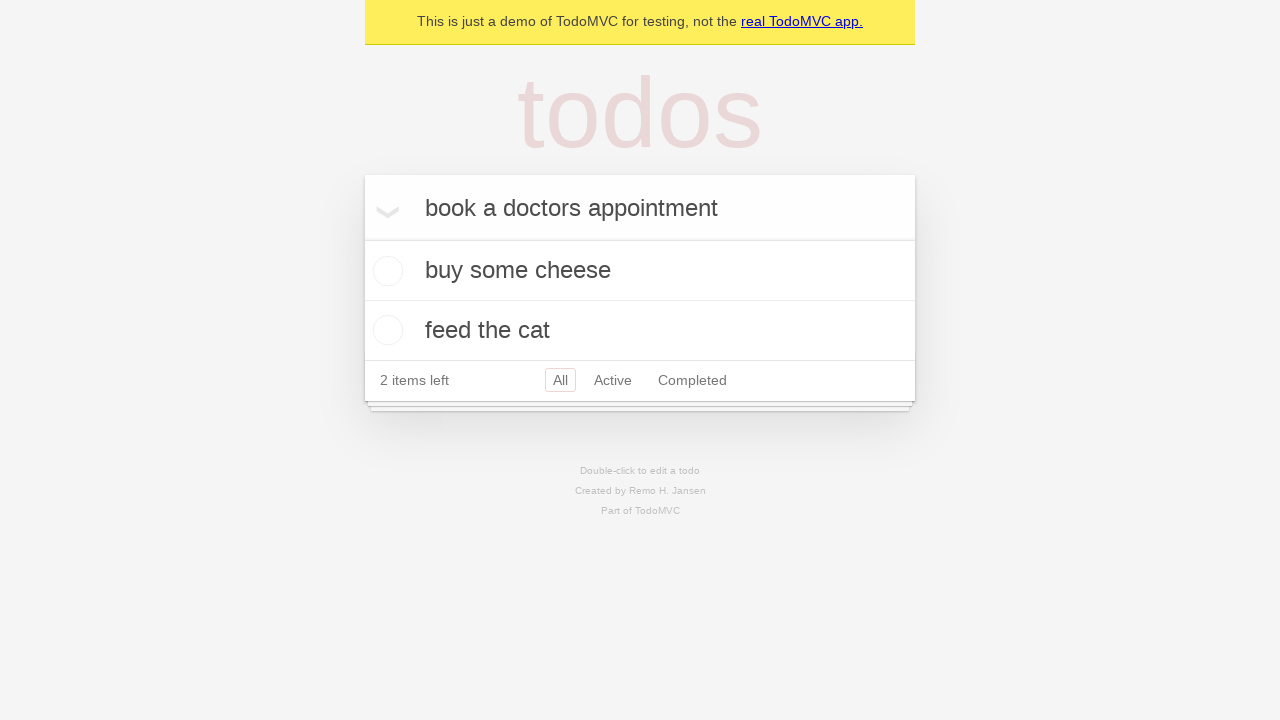

Pressed Enter to add third todo item on internal:attr=[placeholder="What needs to be done?"i]
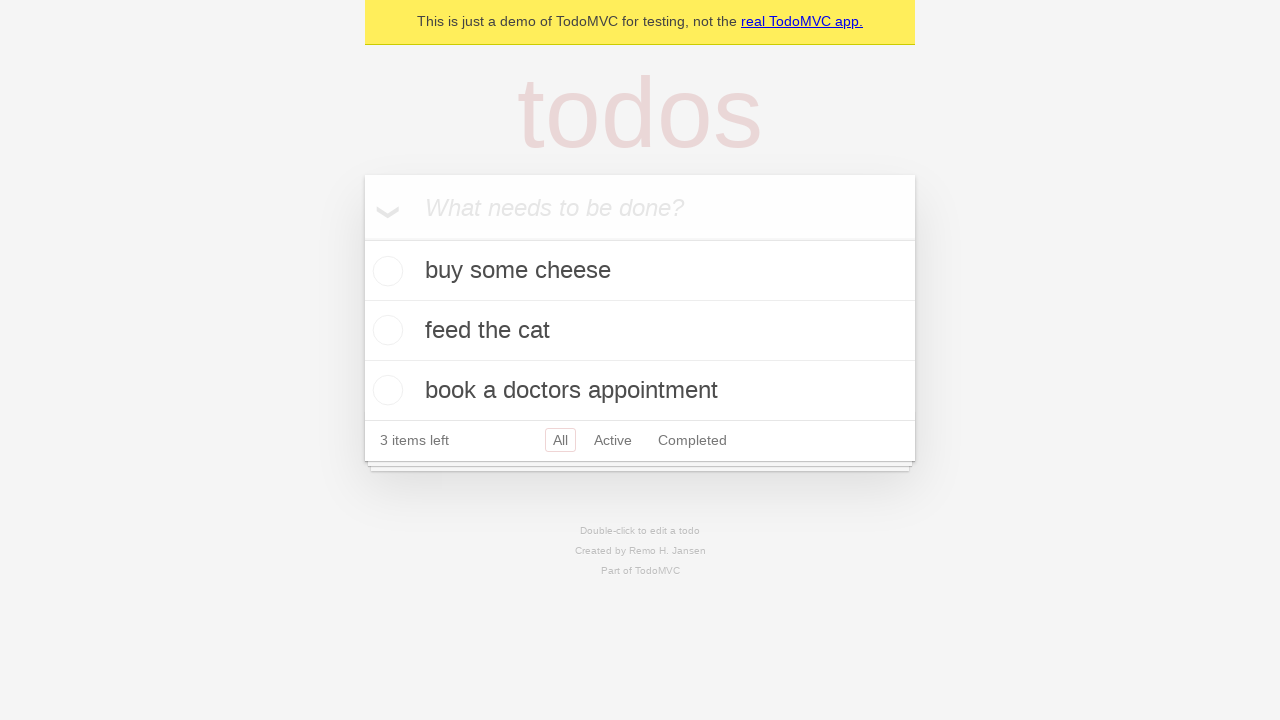

Clicked 'Mark all as complete' checkbox at (362, 238) on internal:label="Mark all as complete"i
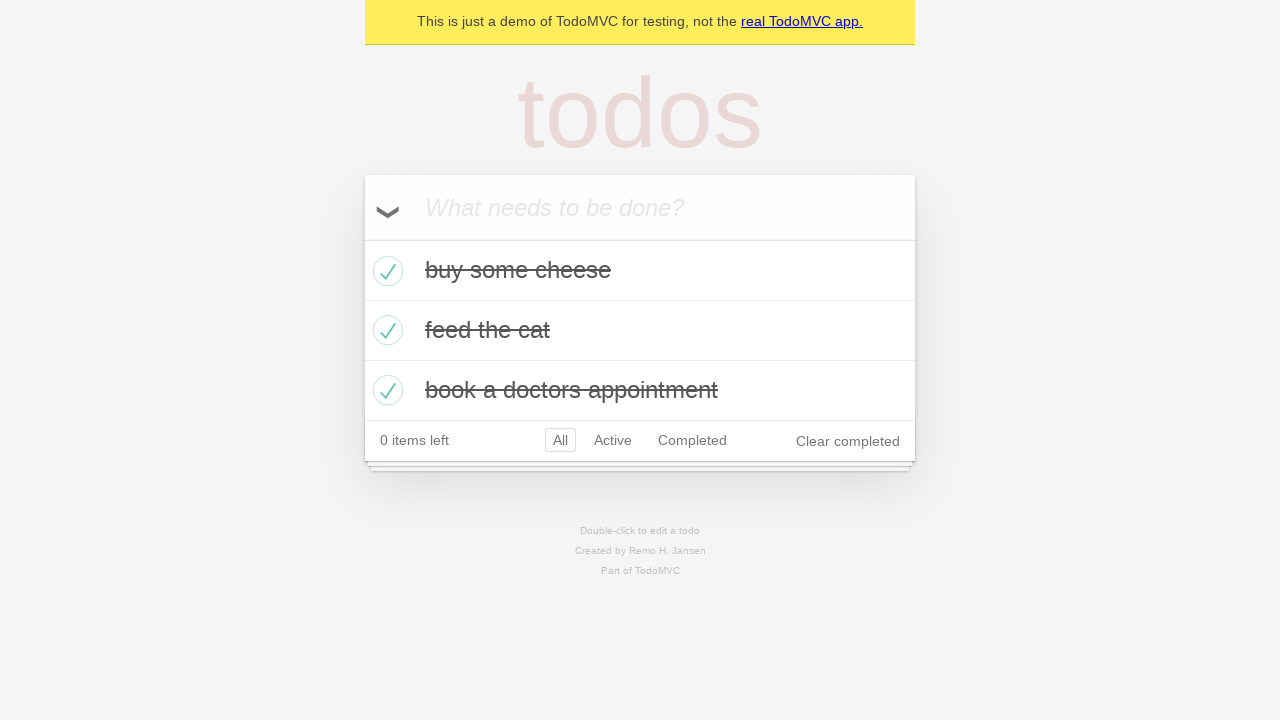

Verified that todo items are marked with completed class
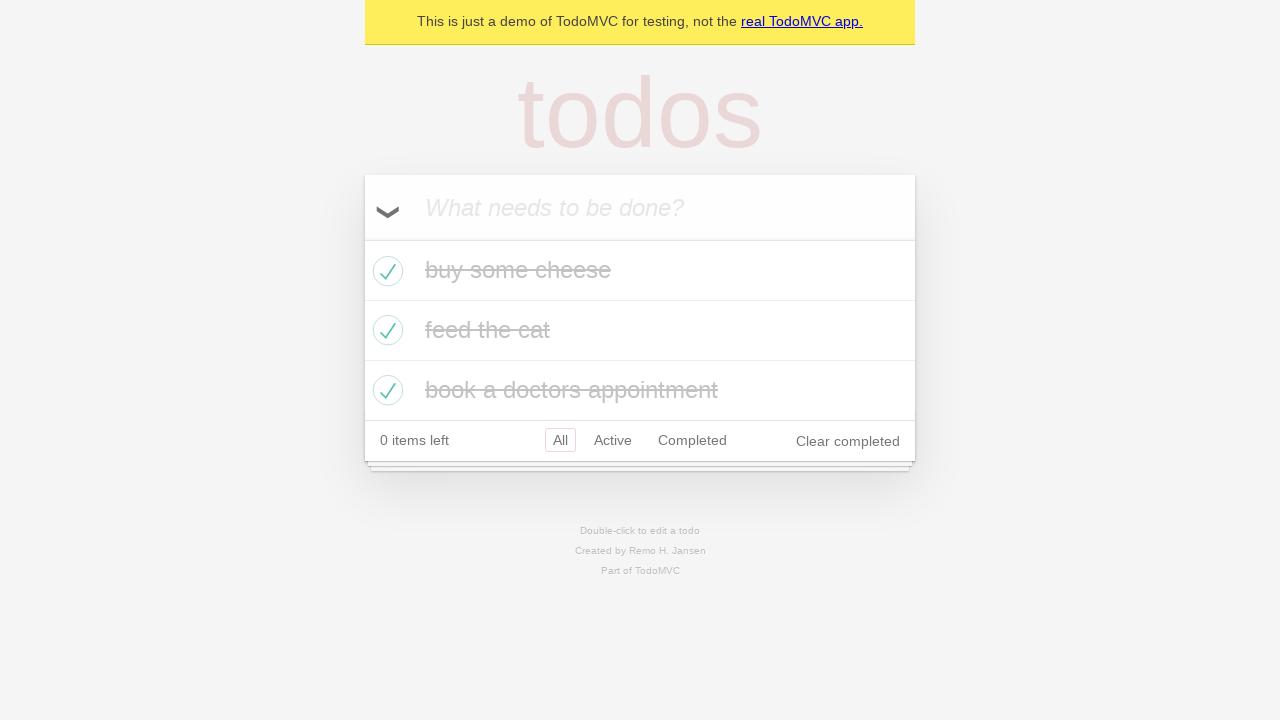

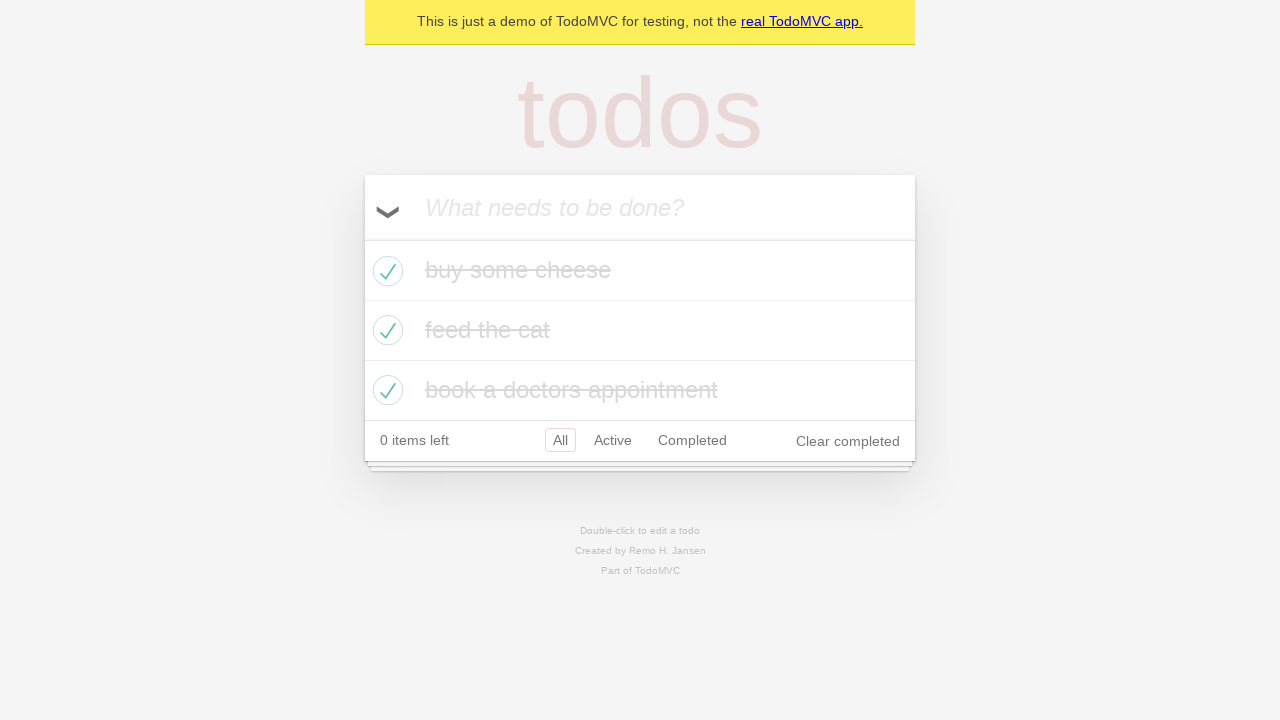